Demonstrates locator usage by clicking on the Make Appointment button using getByRole

Starting URL: https://katalon-demo-cura.herokuapp.com/

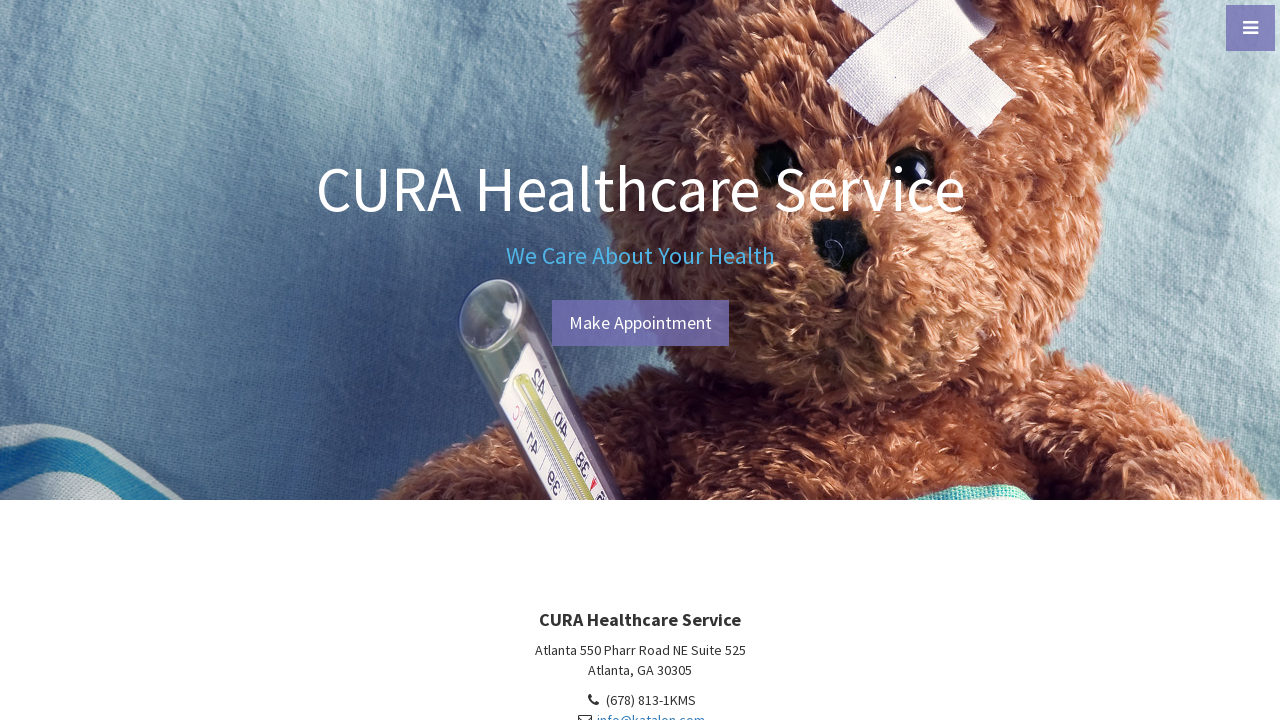

Navigated to CURA Healthcare Service homepage
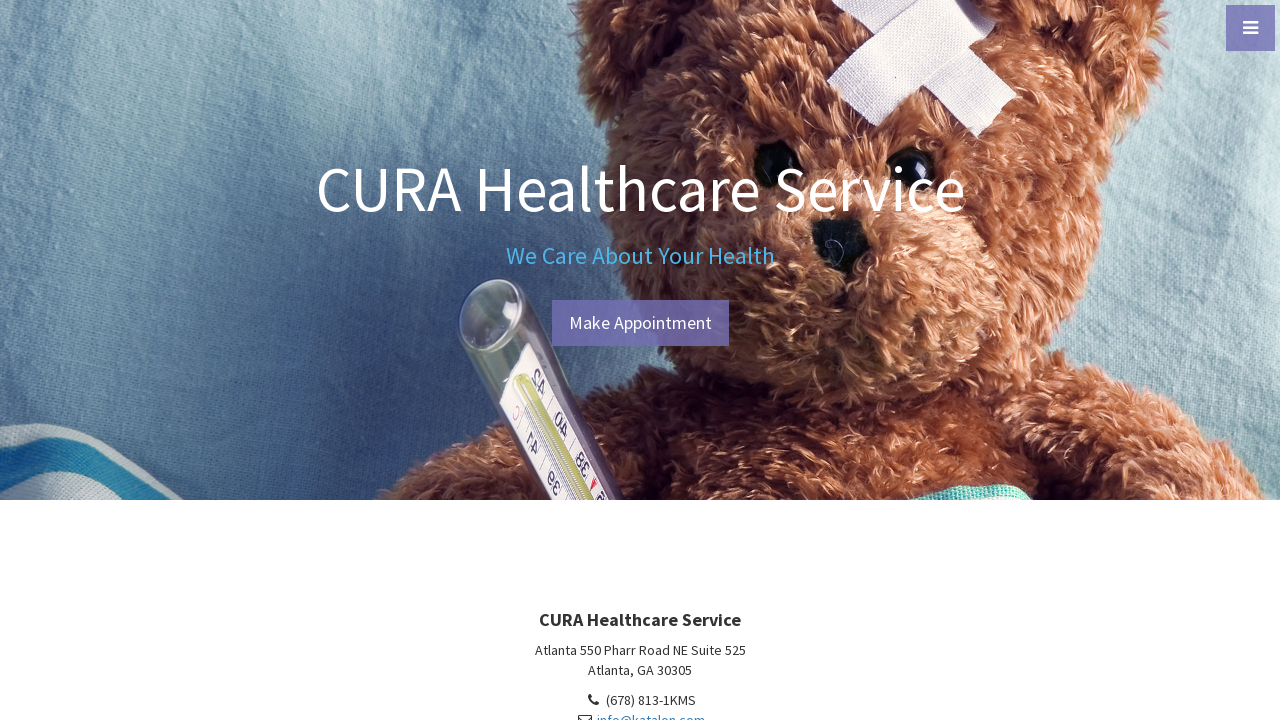

Clicked Make Appointment button using getByRole locator at (640, 323) on internal:role=link[name="Make Appointment"i]
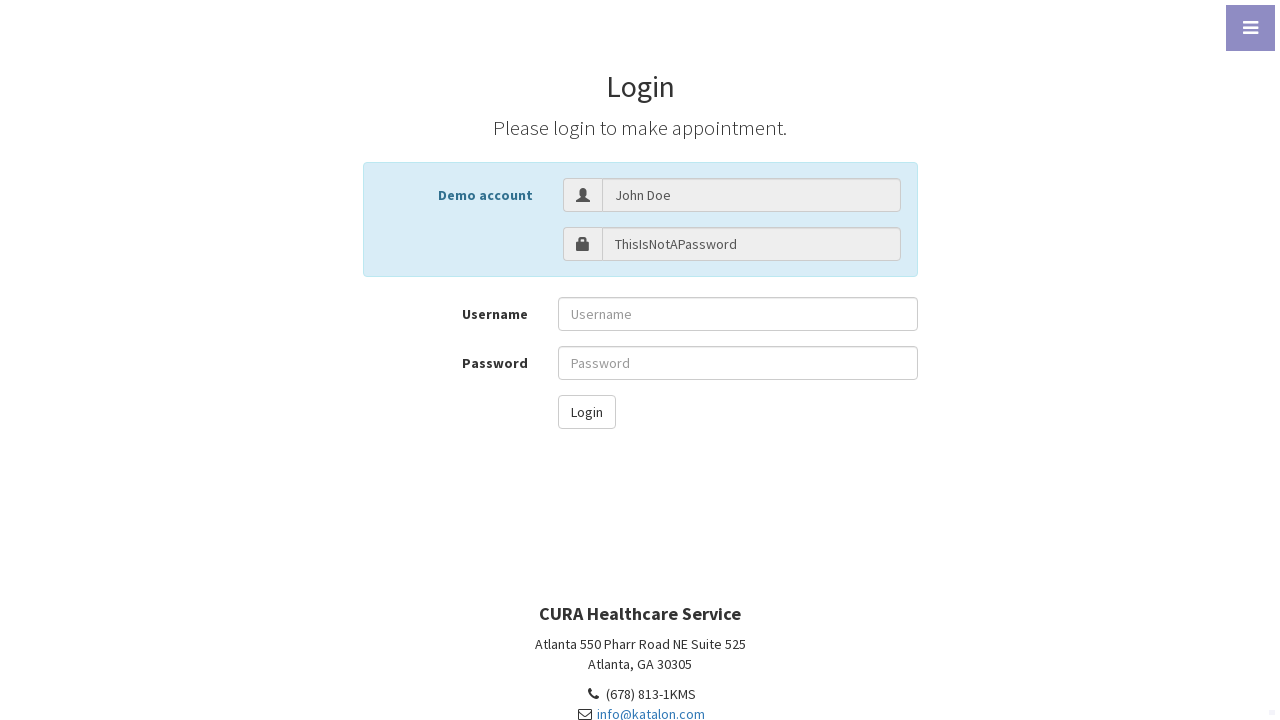

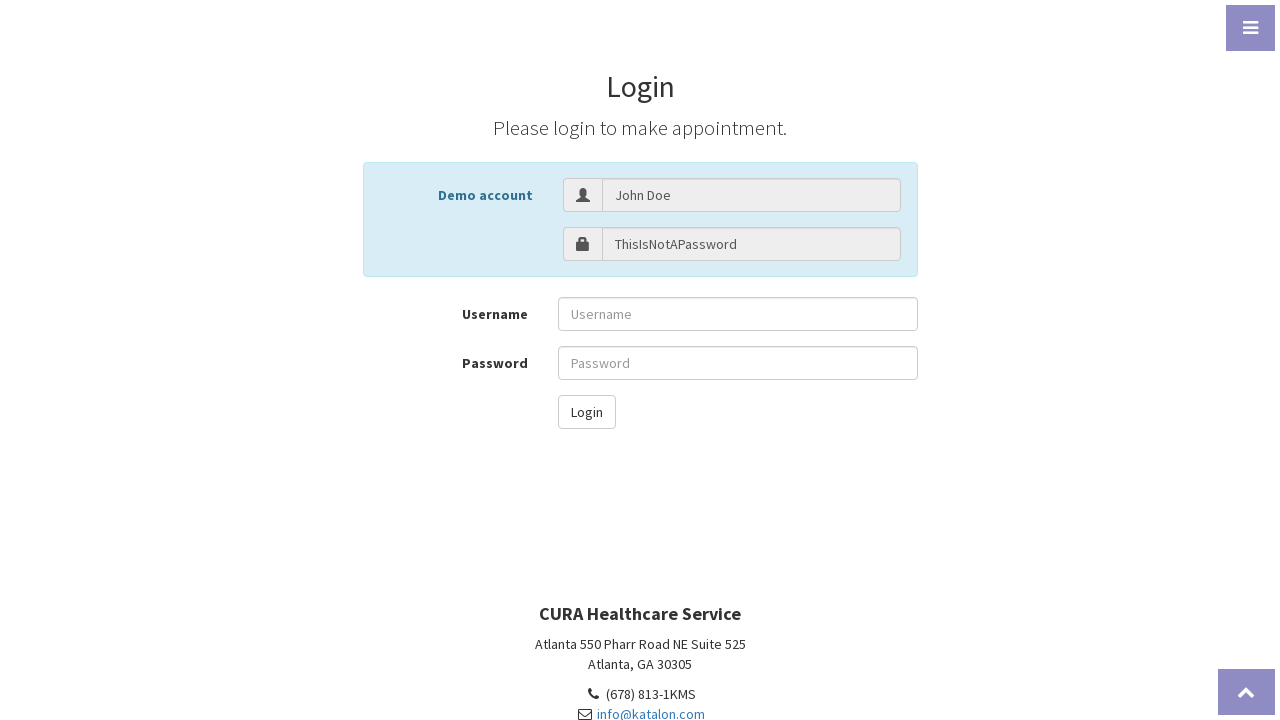